Tests navigation to the About page by clicking the About link and verifying the page content

Starting URL: https://idvorkin.github.io

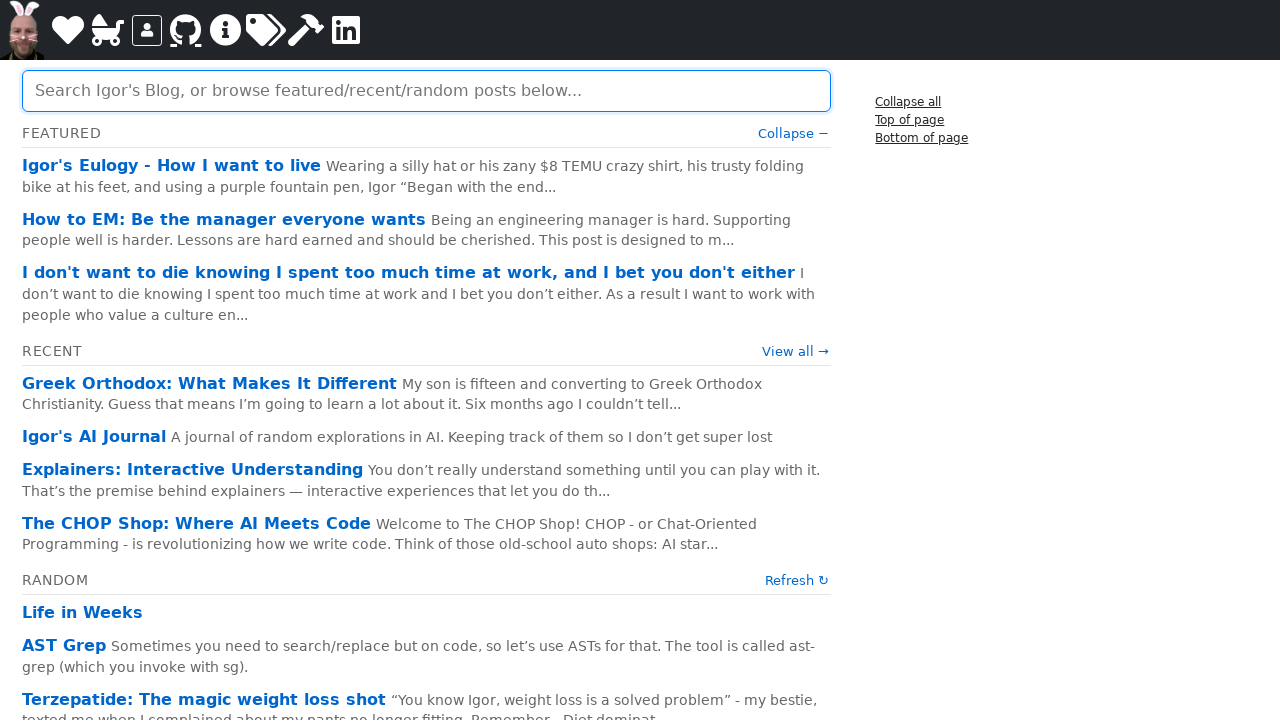

Clicked the About link at (226, 30) on a[href="/about"]
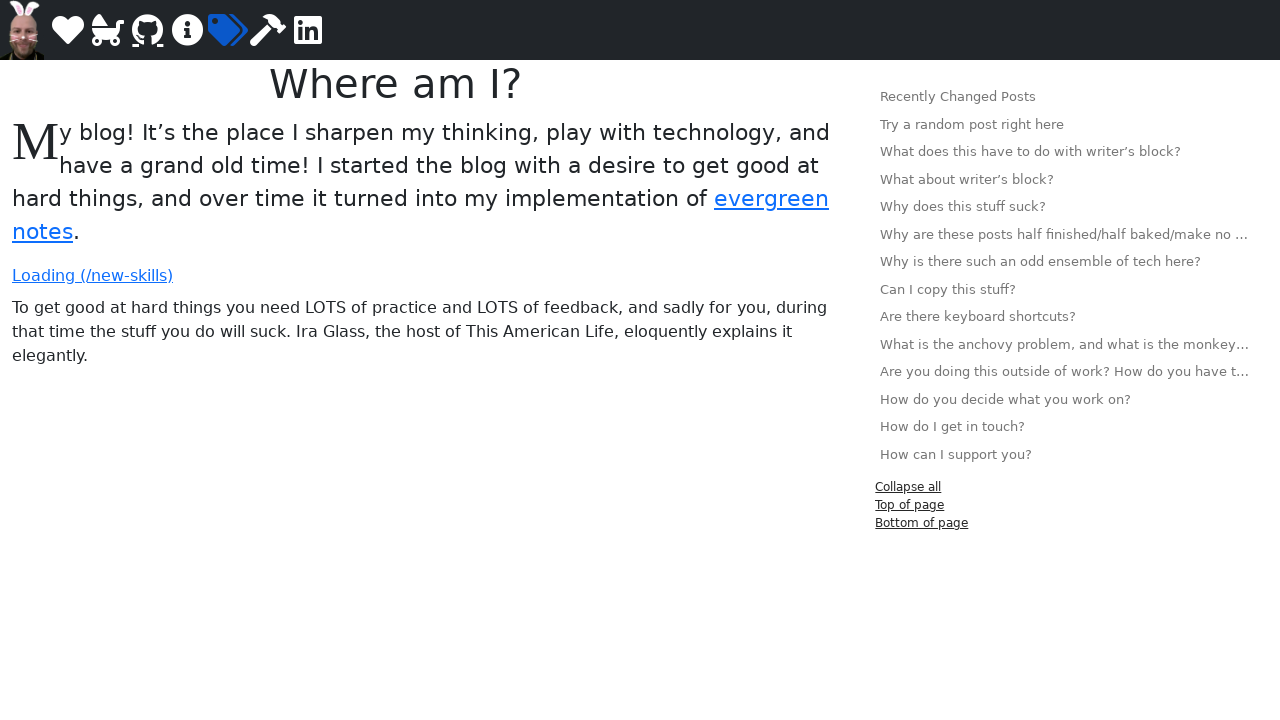

Navigated to About page URL
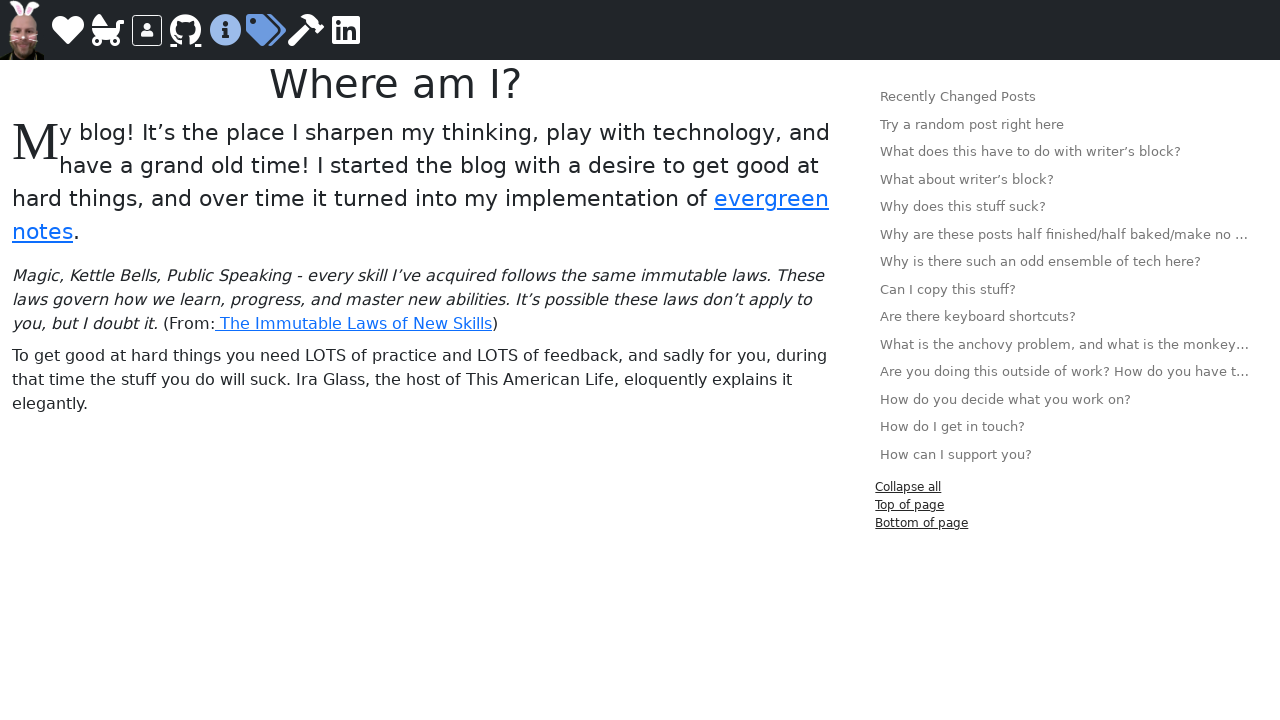

Verified About page contains expected content with 'Igor' text
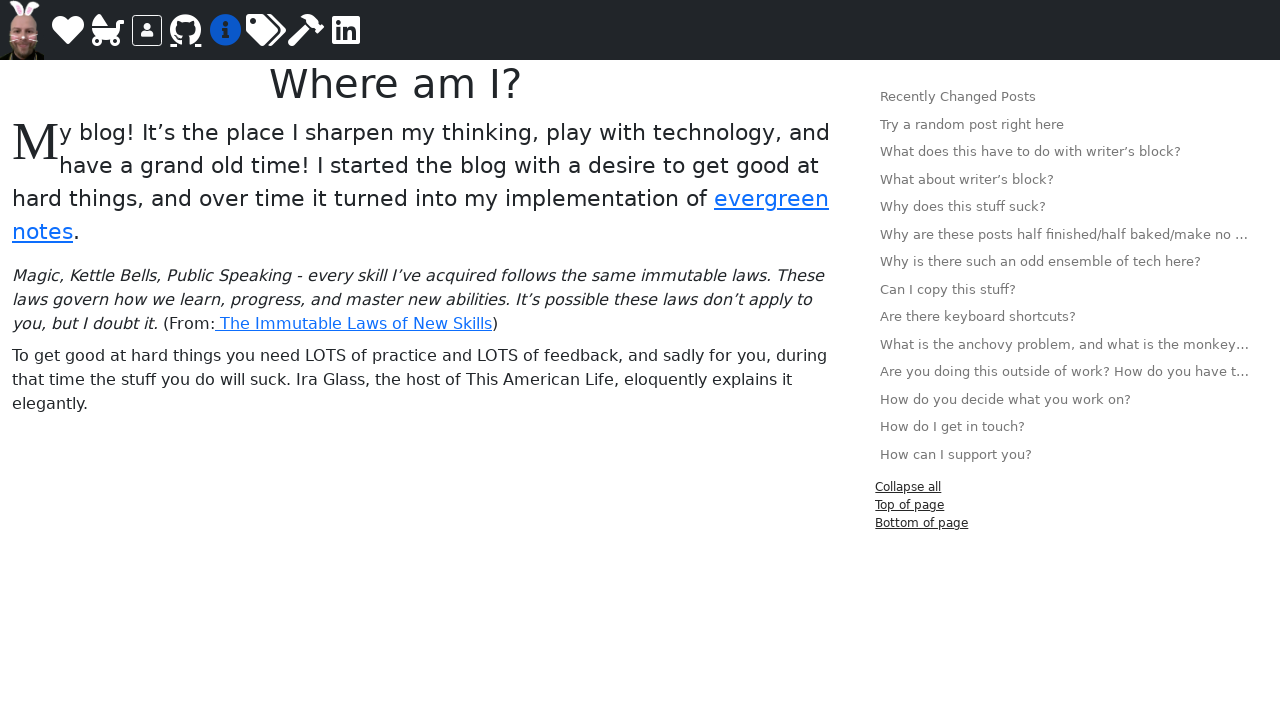

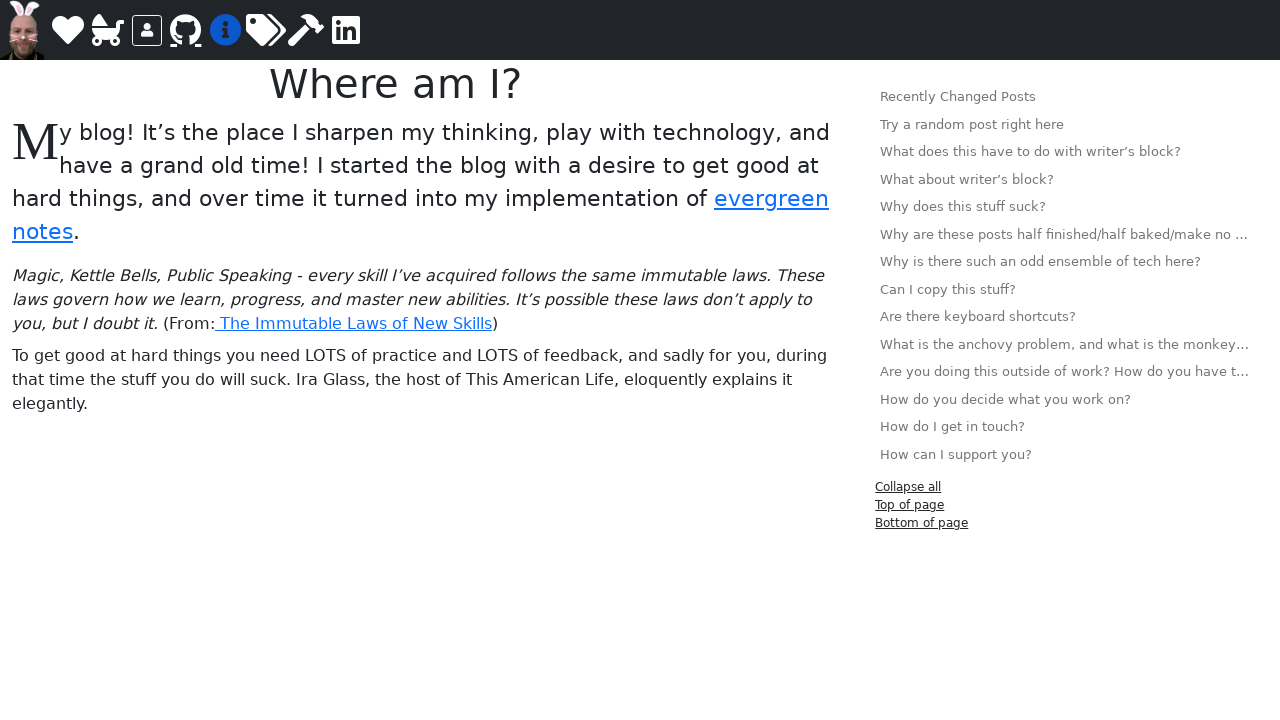